Tests a simple form by filling in first name, last name, city, and country fields, then submitting the form by clicking the submit button.

Starting URL: http://suninjuly.github.io/simple_form_find_task.html

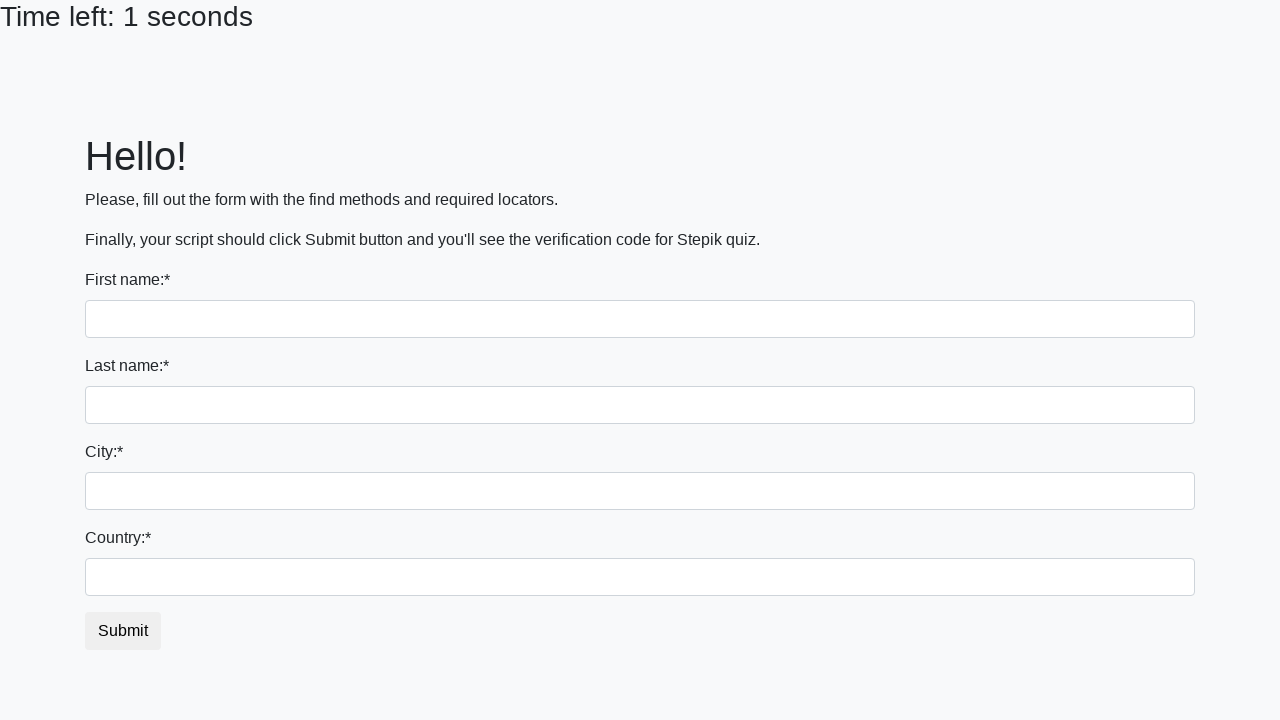

Filled first name field with 'Ivan' on input
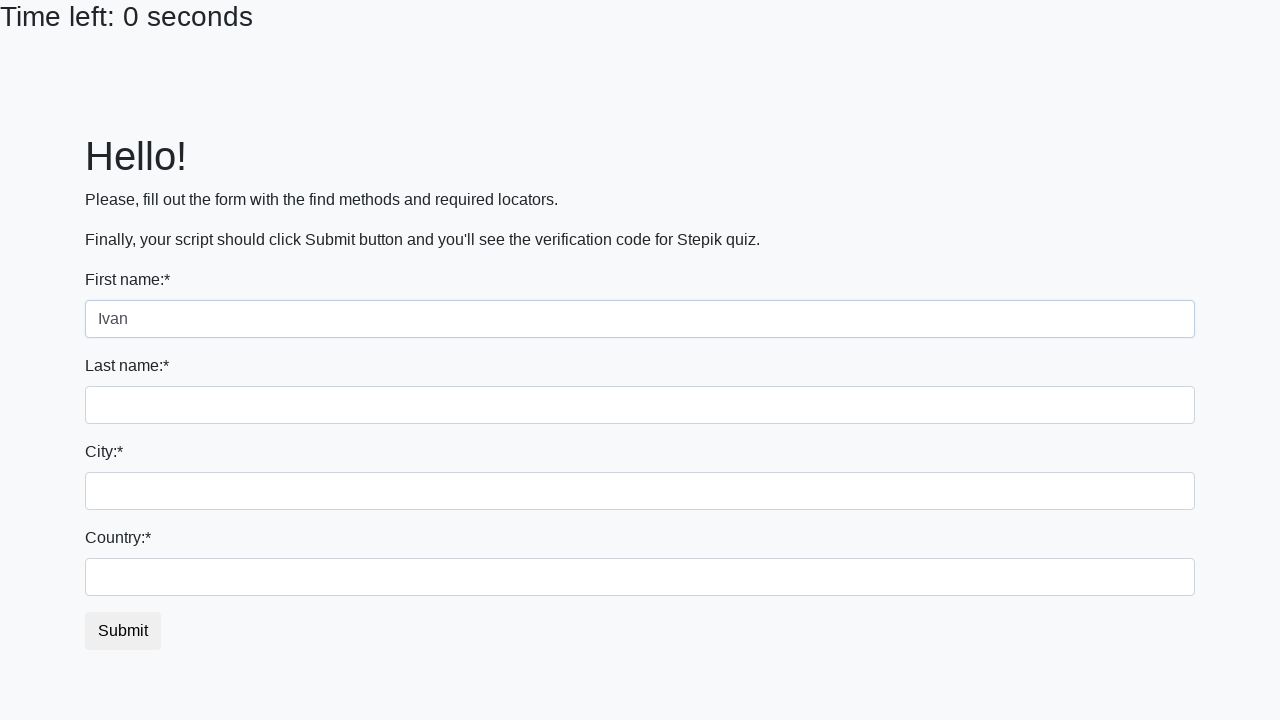

Filled last name field with 'Petrov' on input[name='last_name']
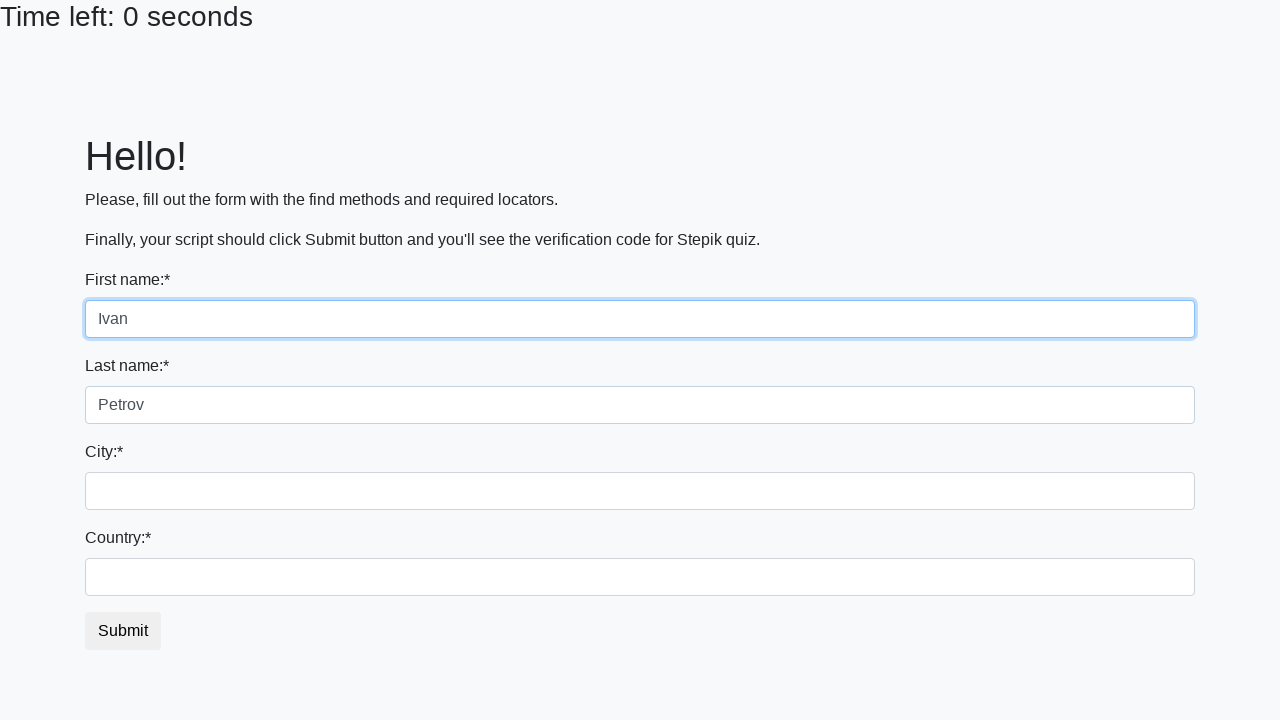

Filled city field with 'Smolensk' on .form-control.city
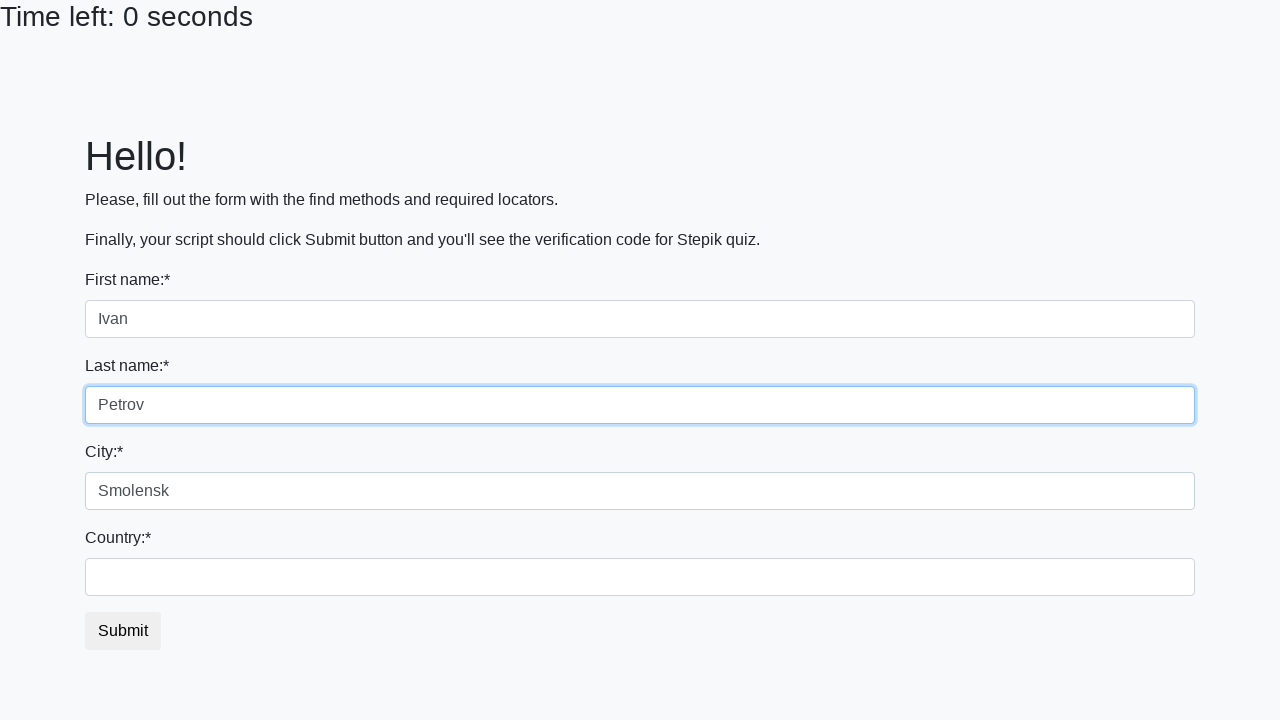

Filled country field with 'Russia' on #country
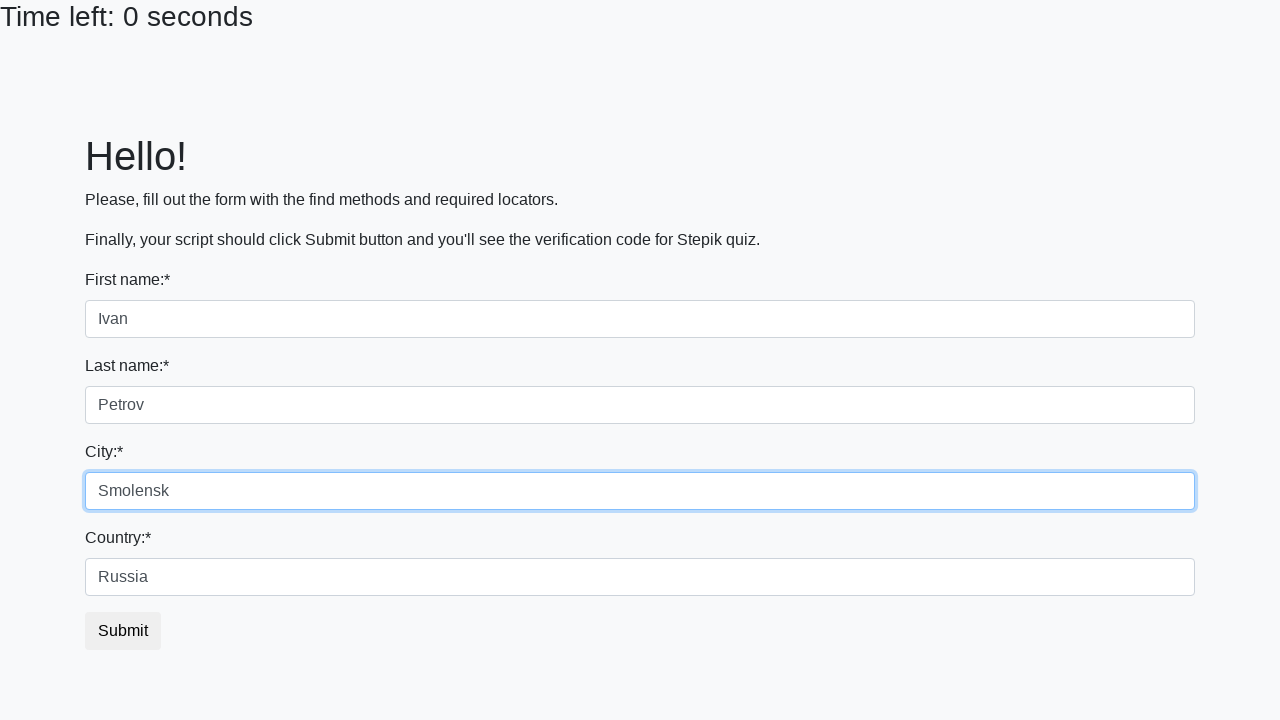

Clicked submit button to submit the form at (123, 631) on button.btn
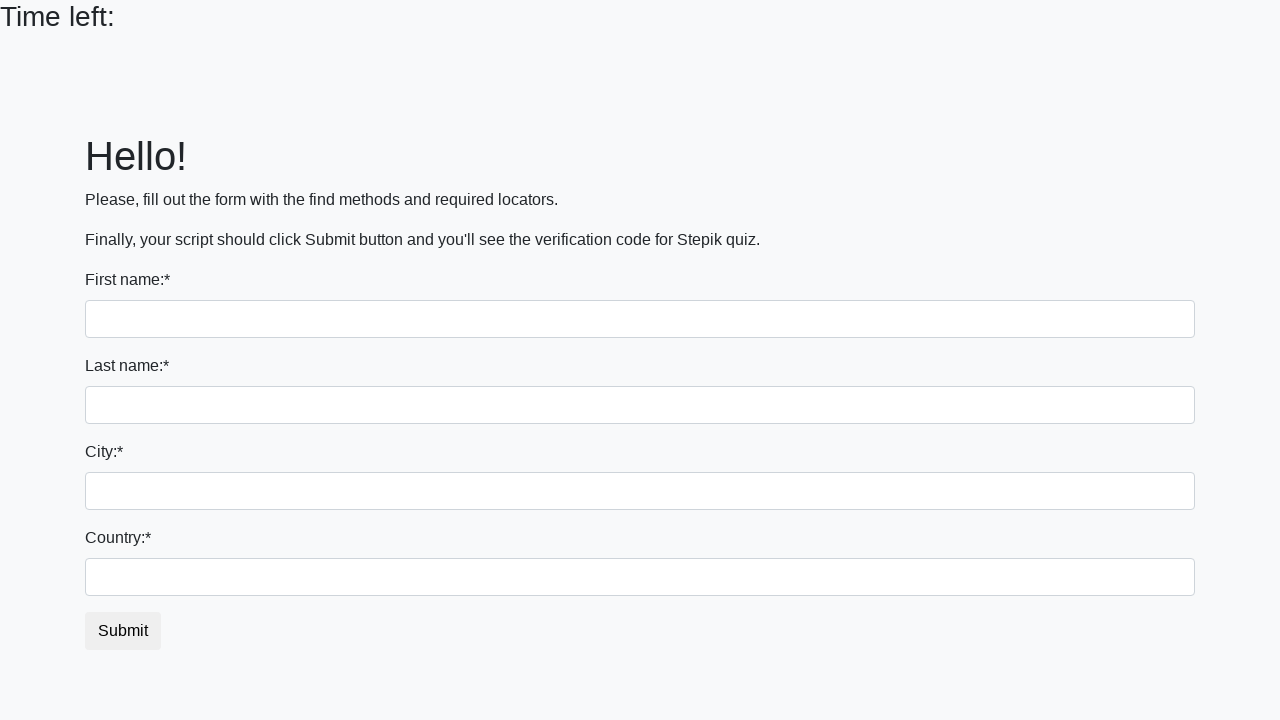

Waited 1000ms for form submission to complete
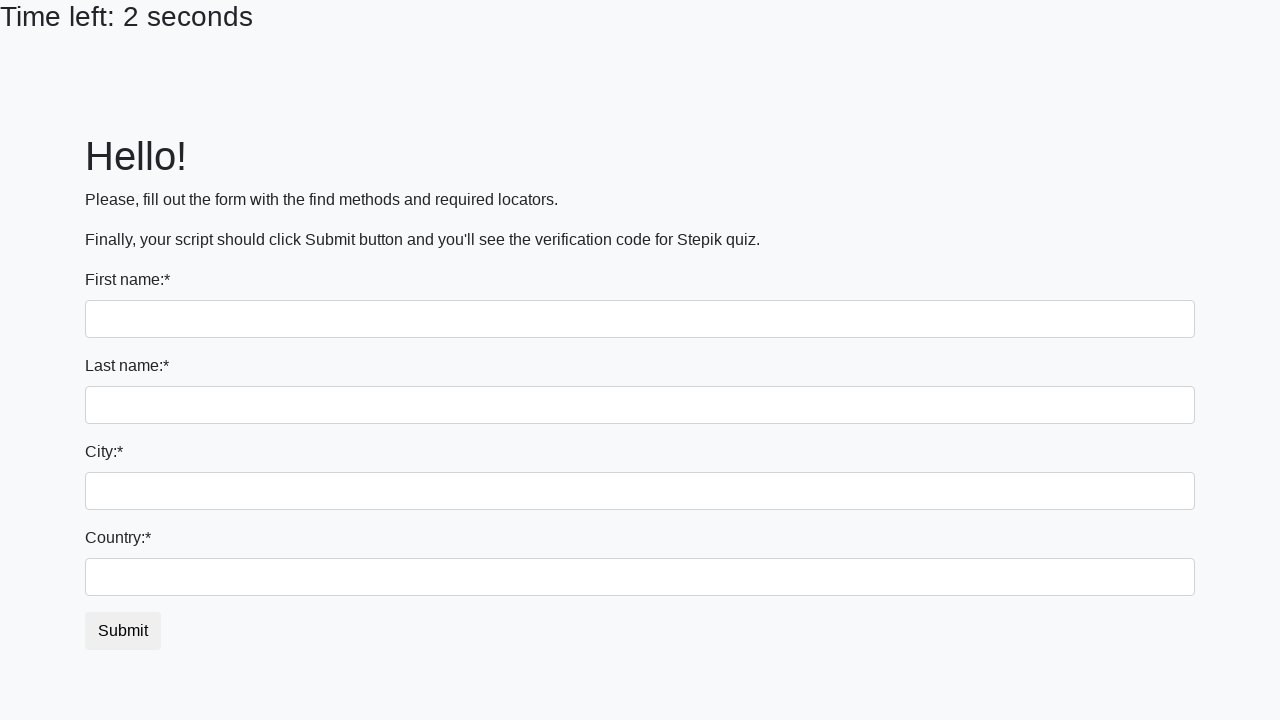

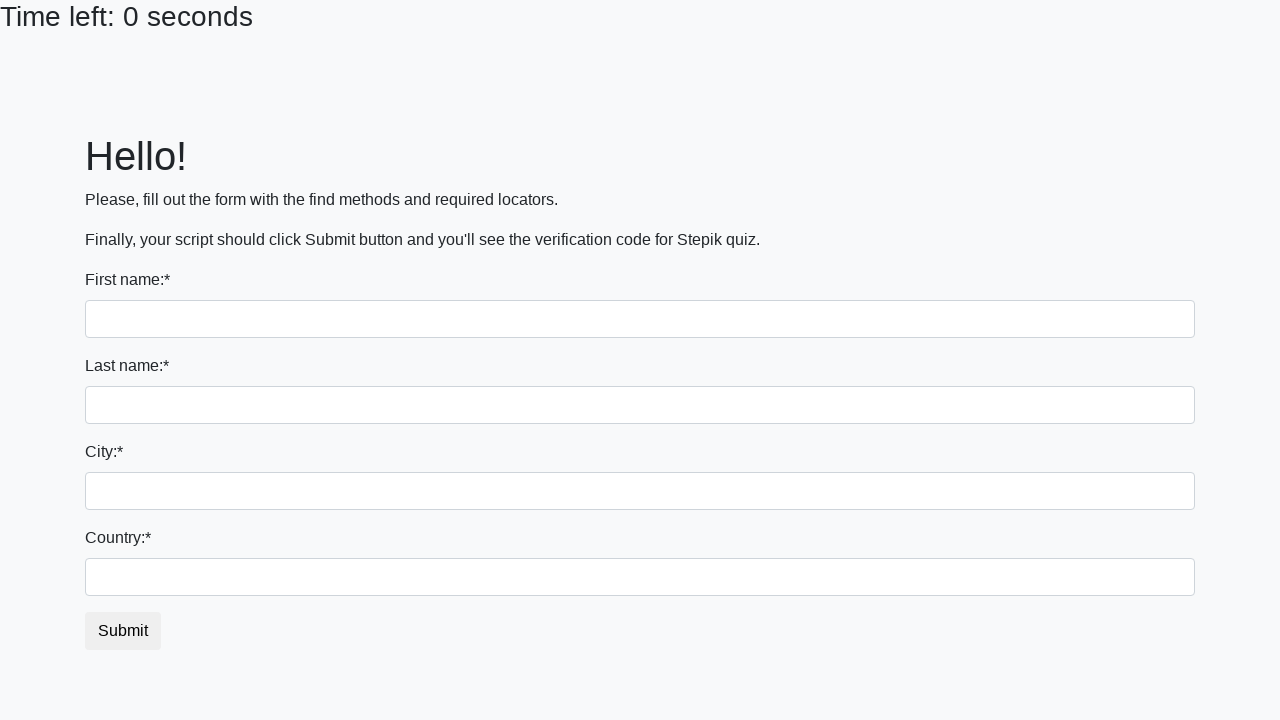